Tests JavaScript prompt dialog by clicking a button, entering text into the prompt, accepting it, and verifying the entered text appears in the result

Starting URL: https://the-internet.herokuapp.com/javascript_alerts

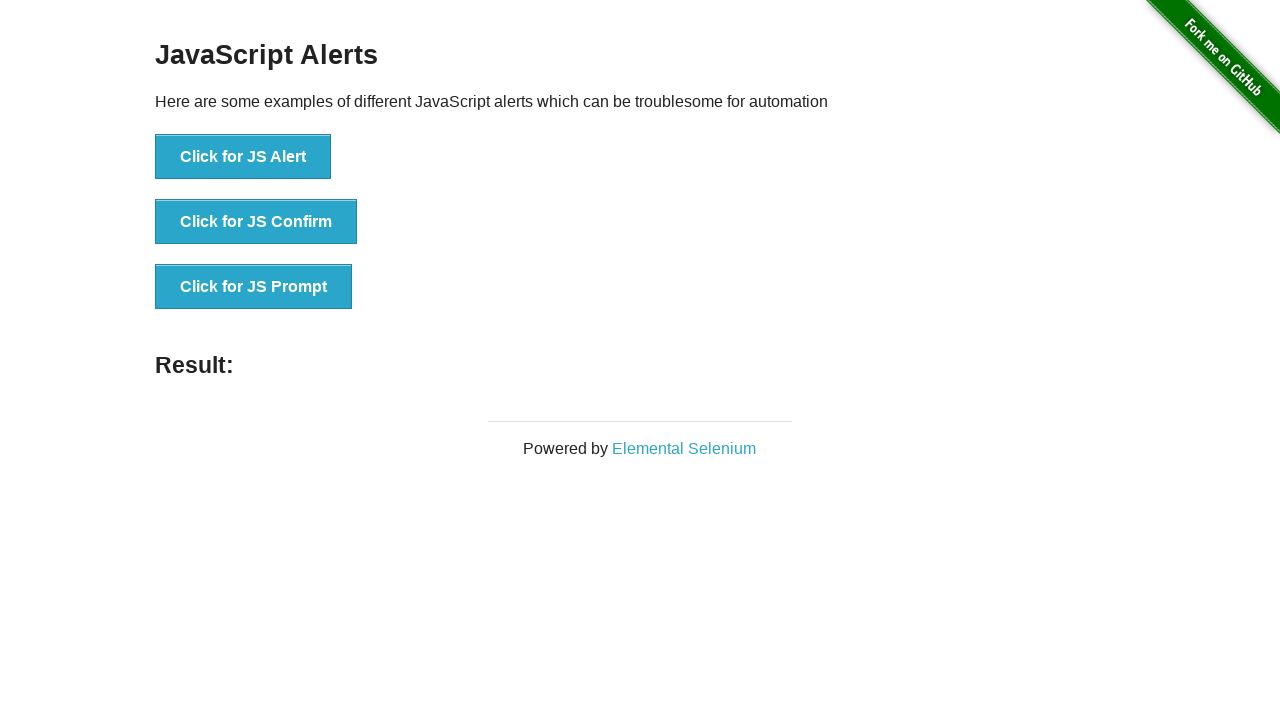

Set up dialog handler to accept prompt with 'hello world'
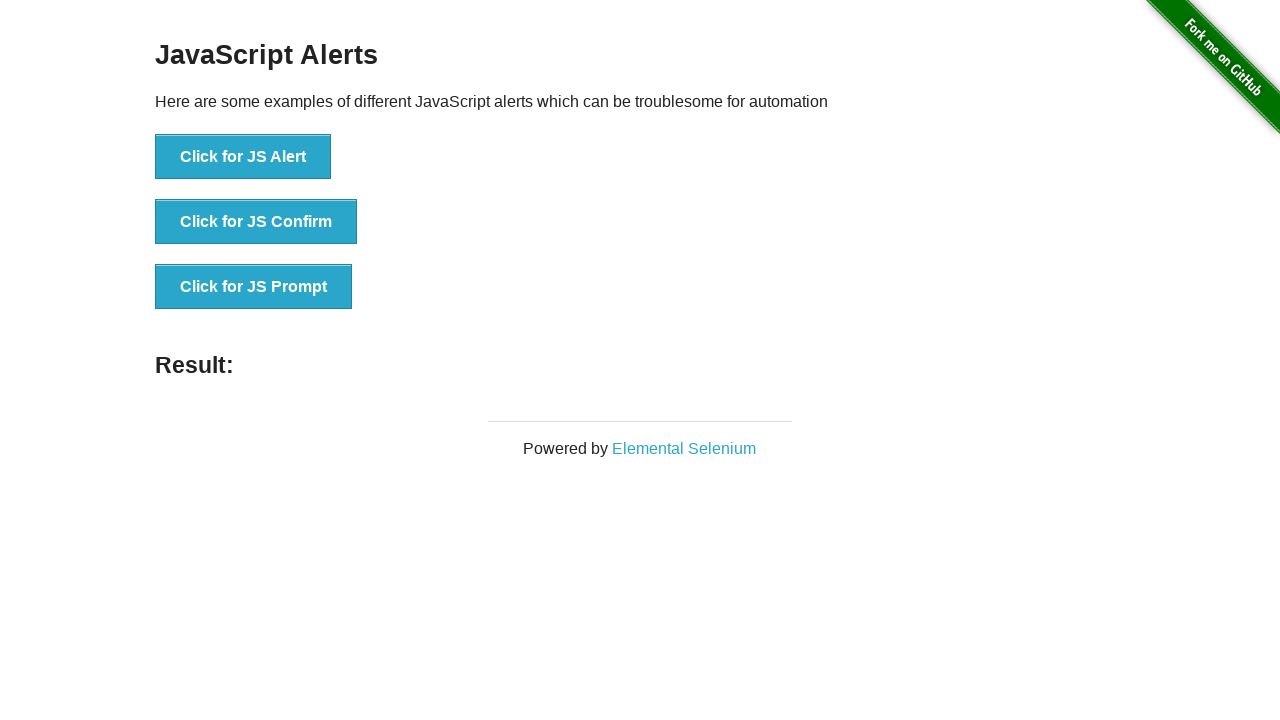

Clicked the JavaScript prompt button at (254, 287) on #content > div > ul > li:nth-child(3) > button
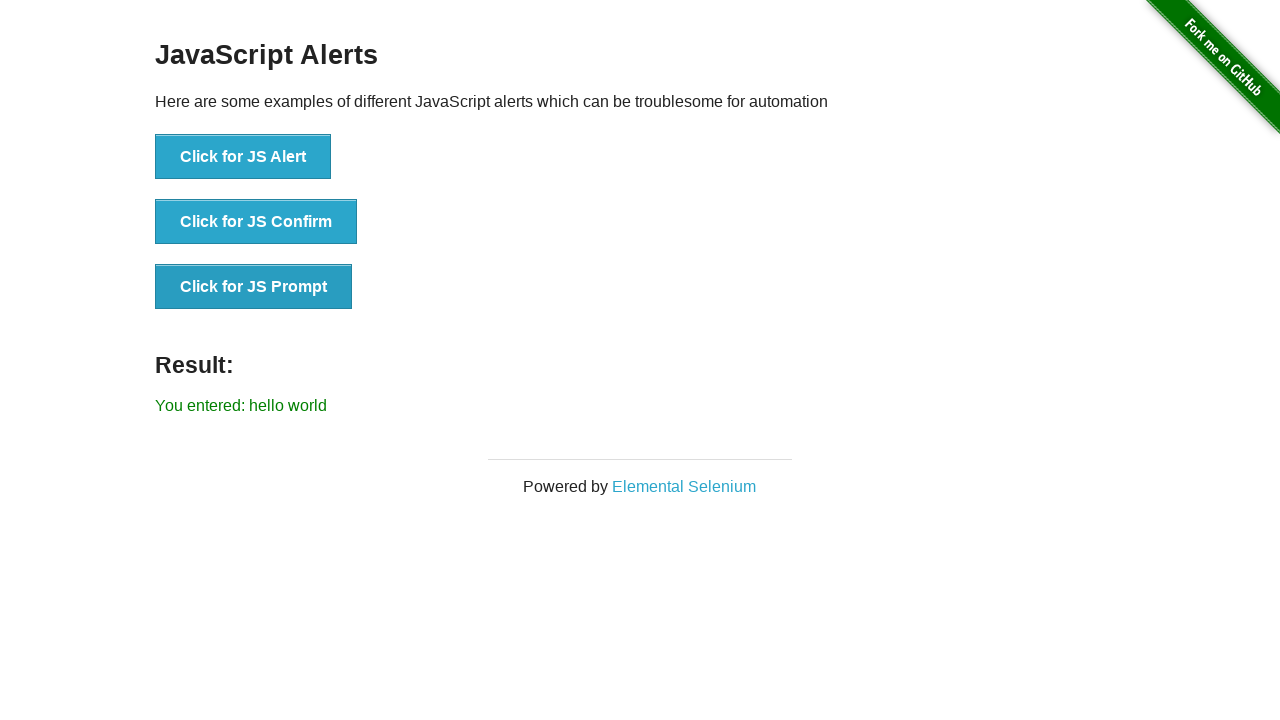

Result element appeared on page
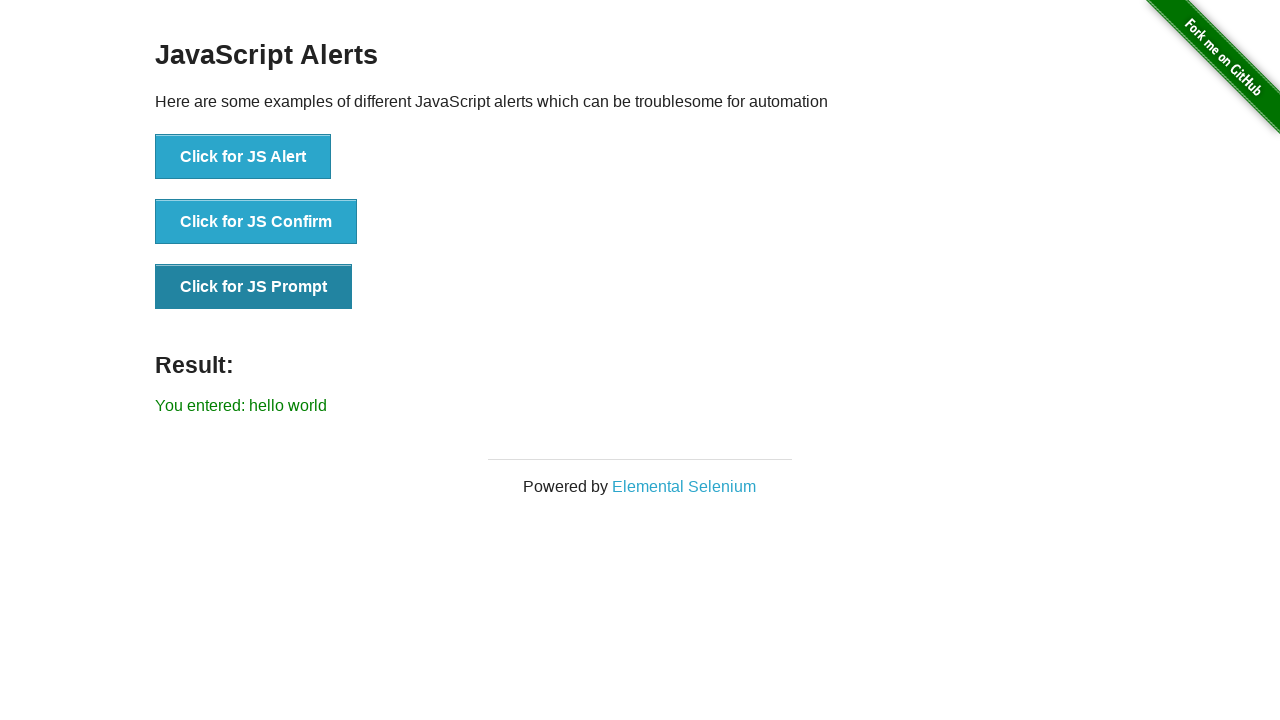

Retrieved result text from page
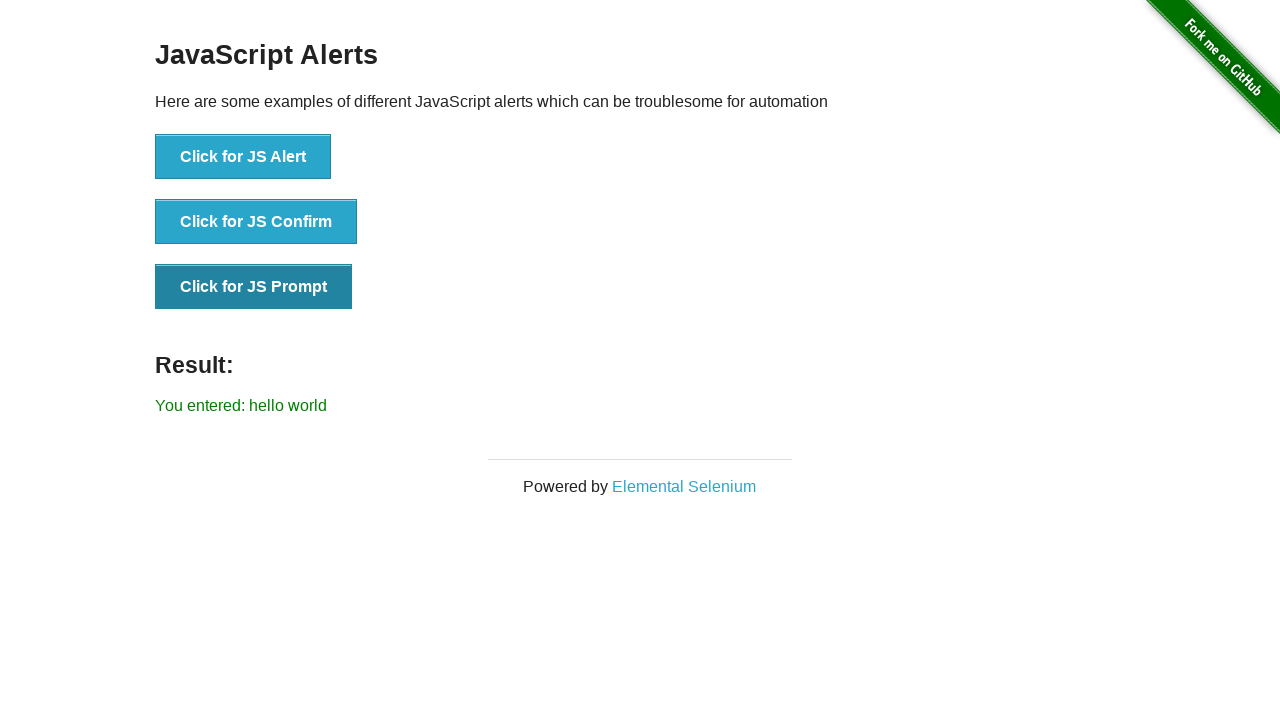

Verified that 'hello world' appears in the result text
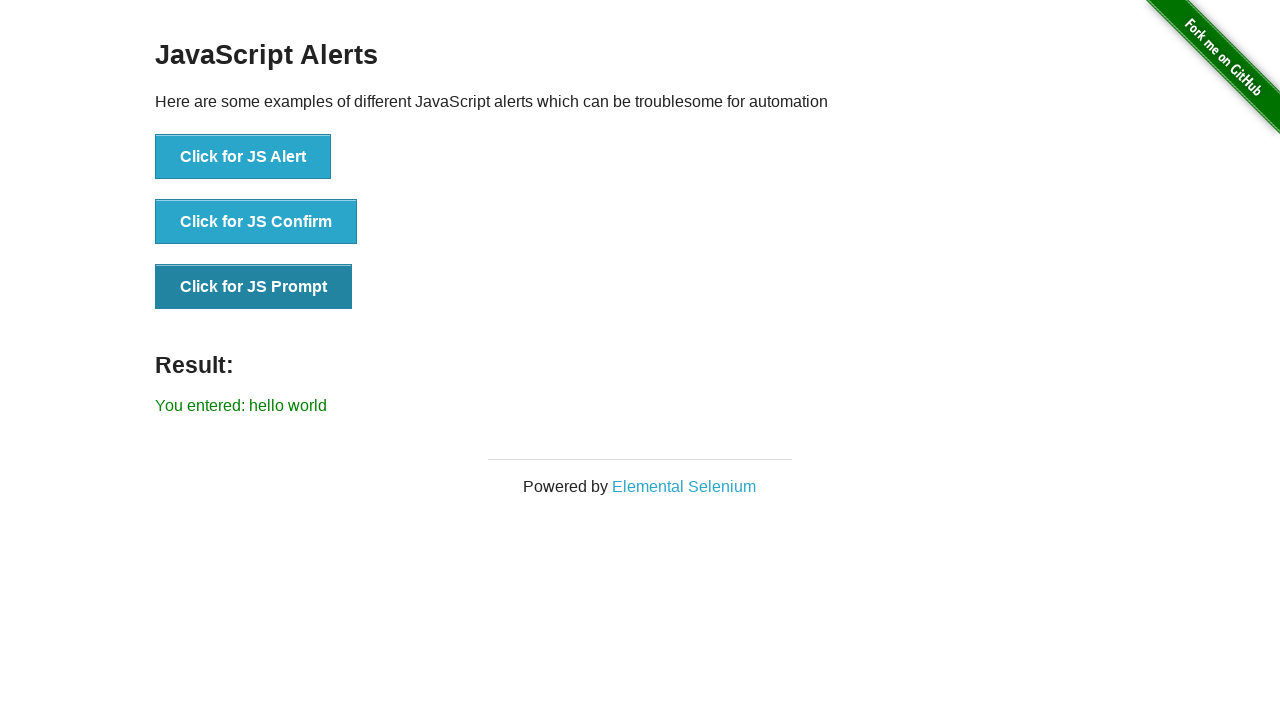

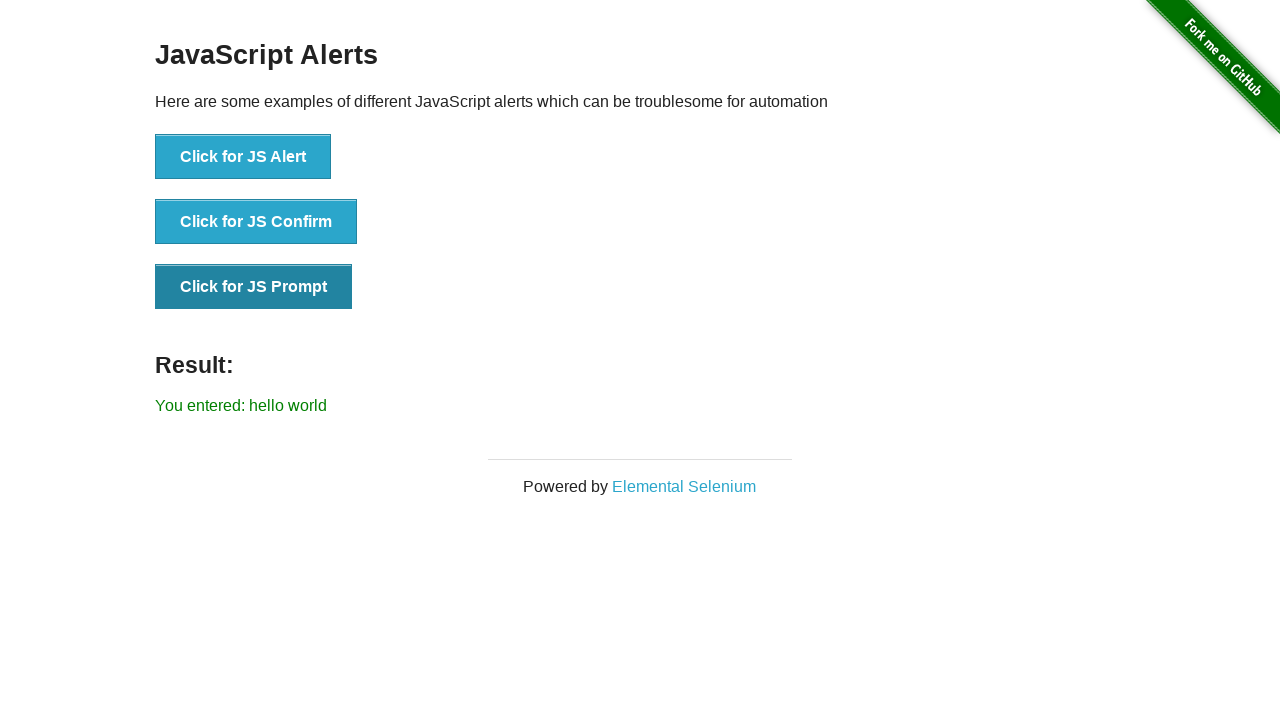